Tests multi-select functionality by selecting multiple options and deselecting one

Starting URL: https://www.letskodeit.com/practice

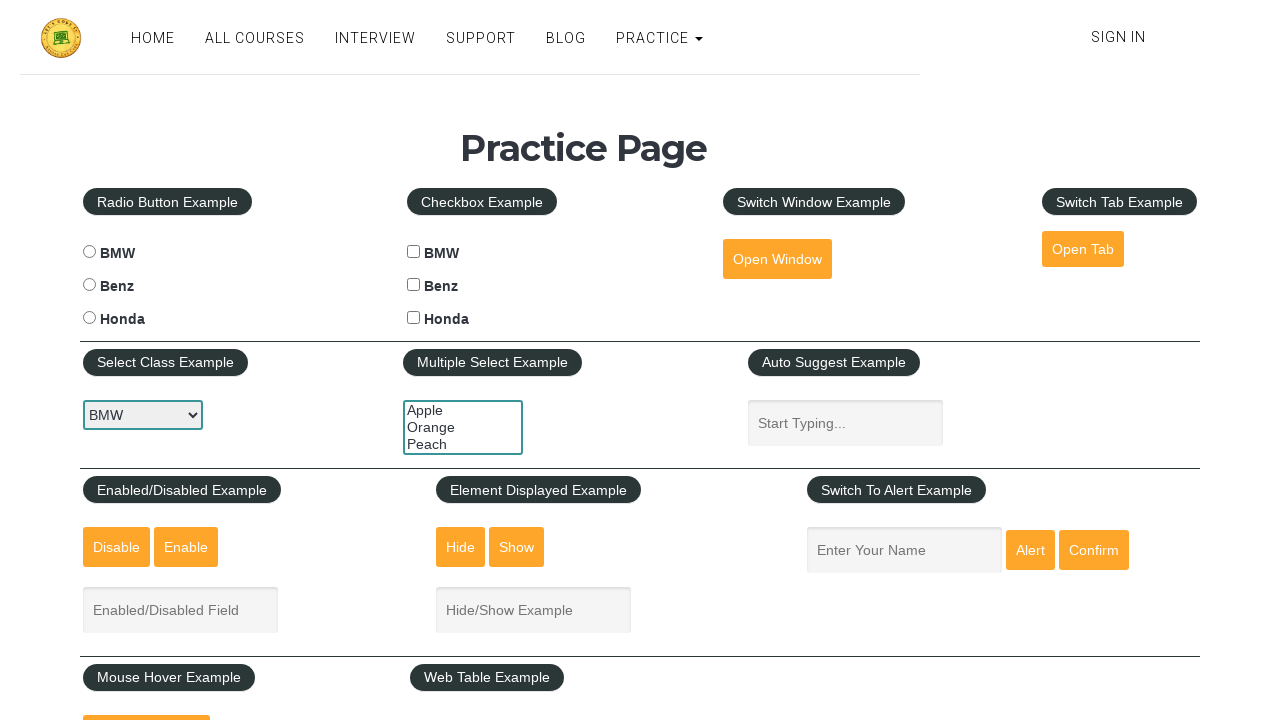

Selected 'Apple' from multi-select dropdown on select#multiple-select-example
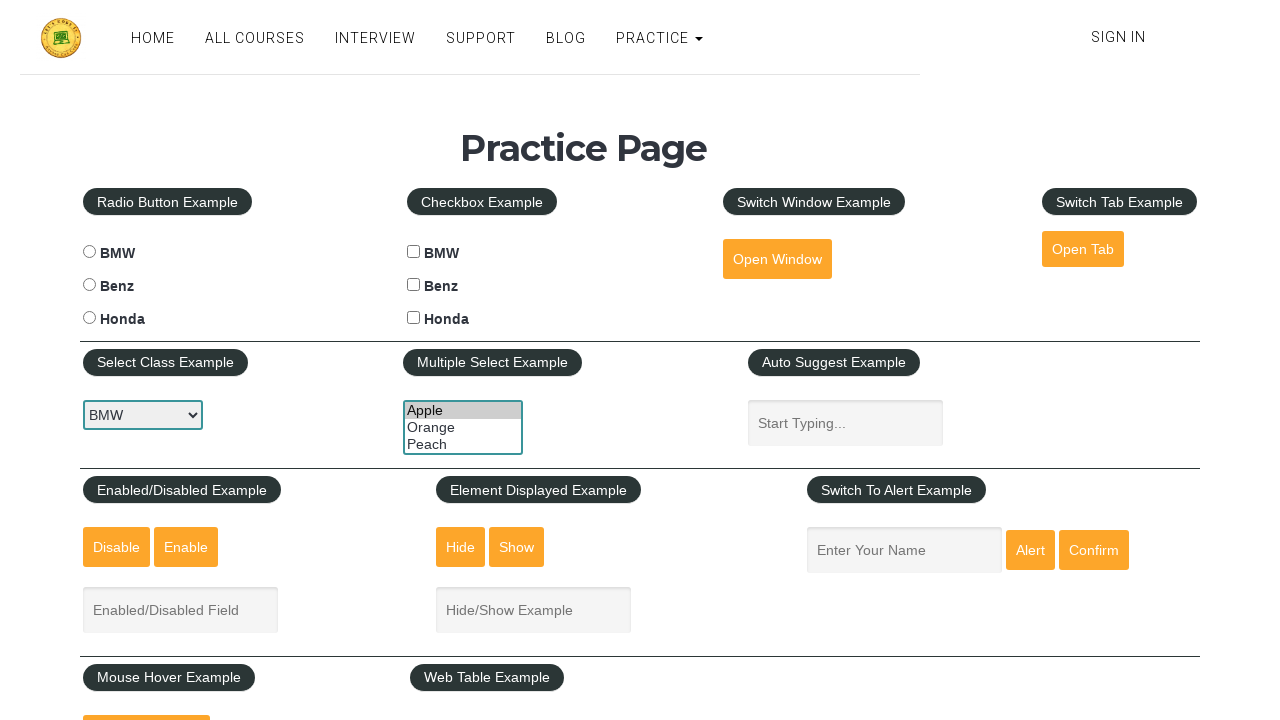

Selected both 'Apple' and 'Orange' from multi-select dropdown on select#multiple-select-example
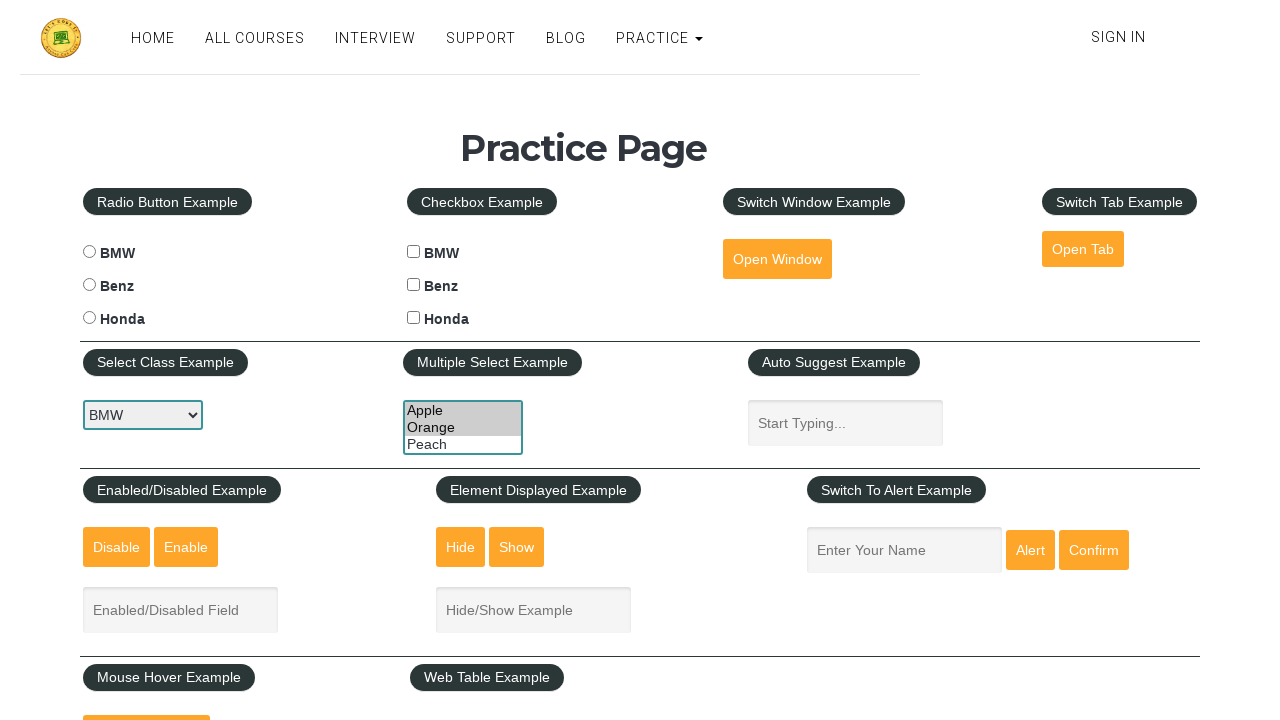

Deselected 'Apple' and kept only 'Orange' selected on select#multiple-select-example
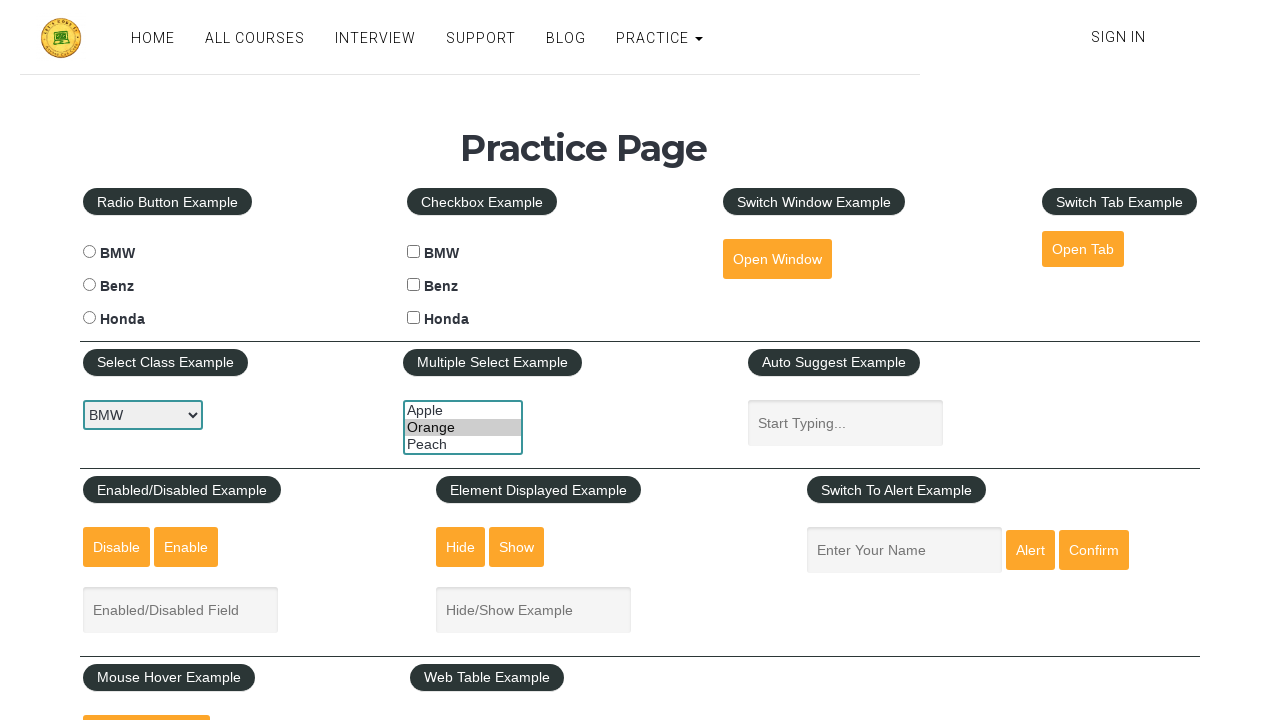

Located all checked options in multi-select dropdown
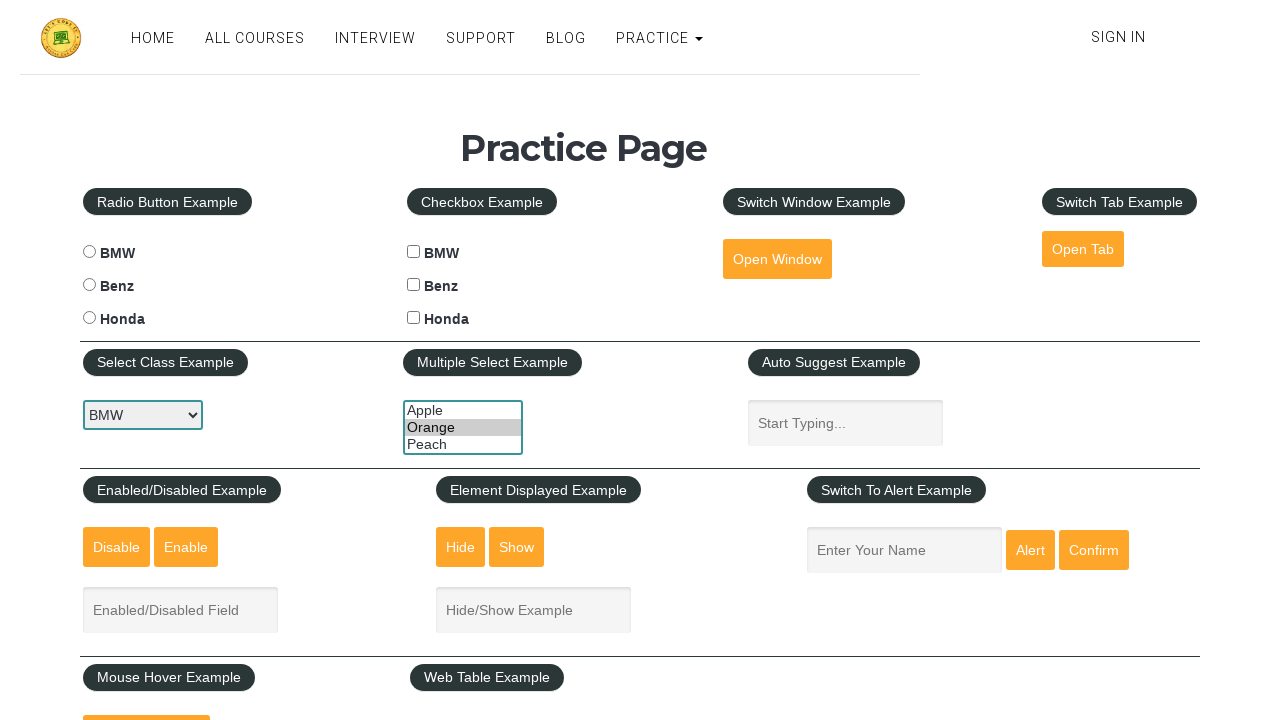

Verified that 'Orange' is the only selected option
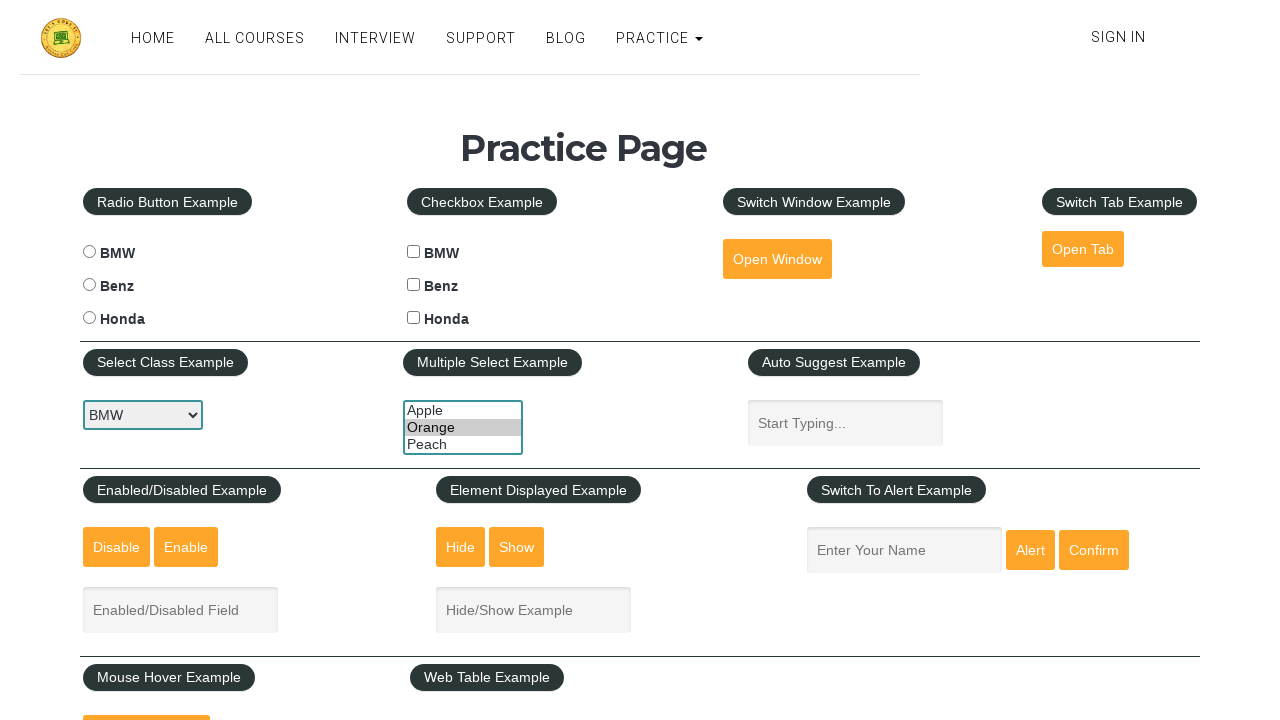

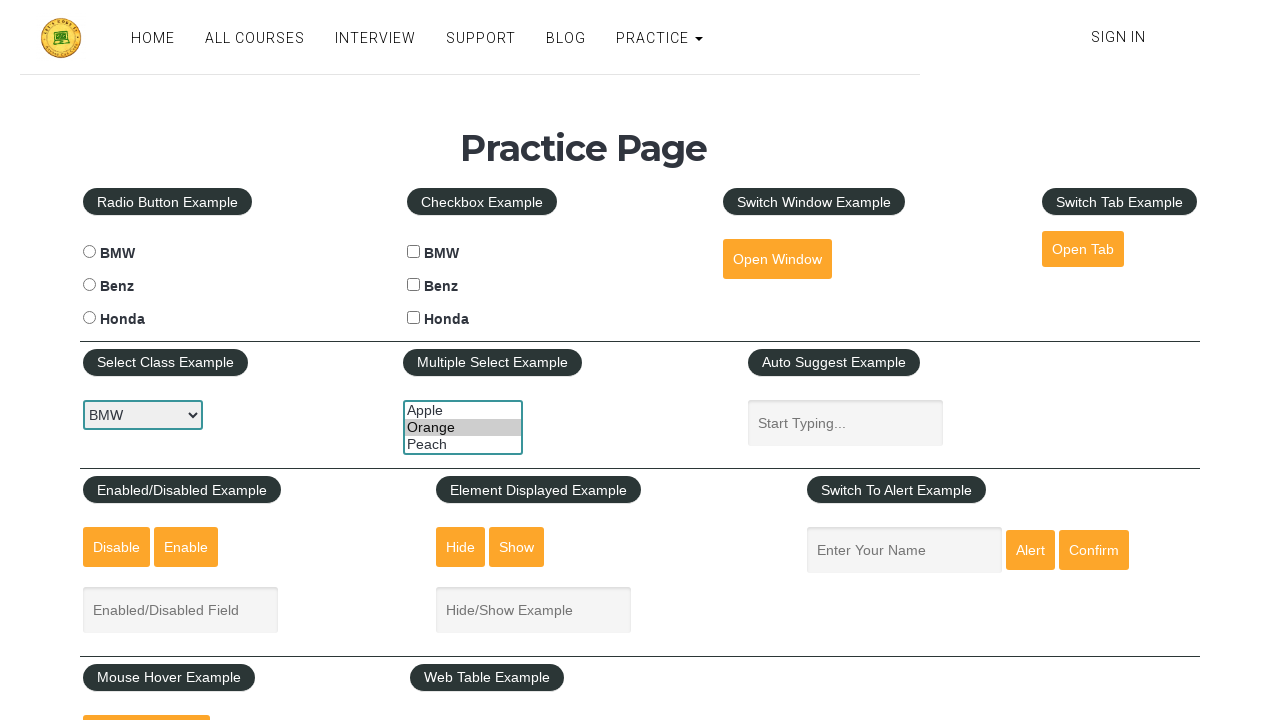